Tests a registration form by filling in three required input fields in the first block and submitting the form, then verifies the success message is displayed.

Starting URL: http://suninjuly.github.io/registration1.html

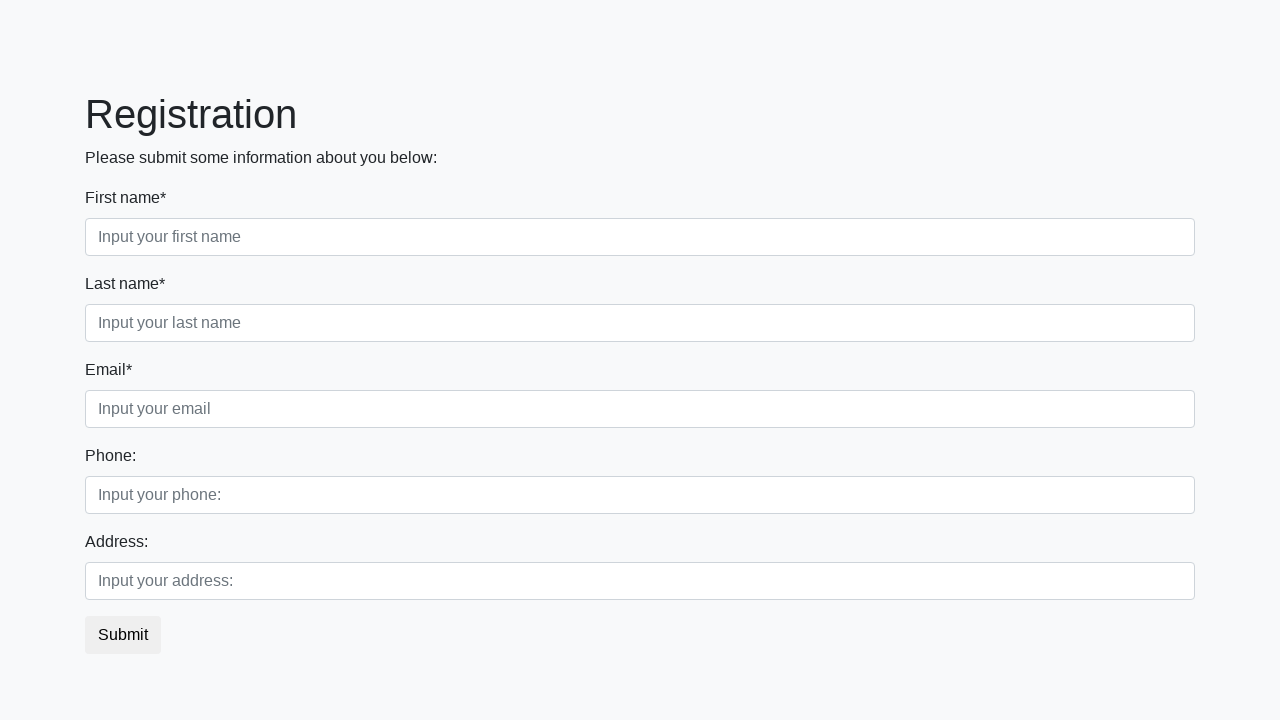

Filled first name field with 'JohnDoe' on div.first_block input.first.form-control
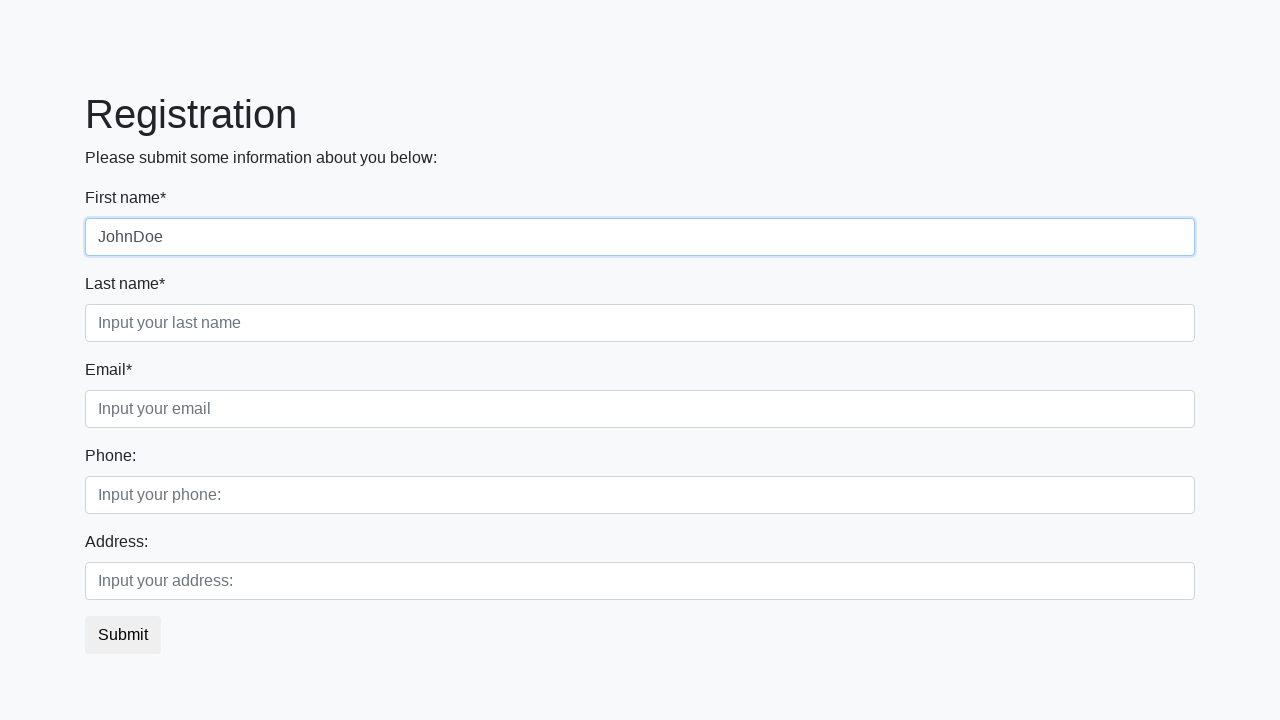

Filled last name field with 'Smith' on div.first_block input.second.form-control
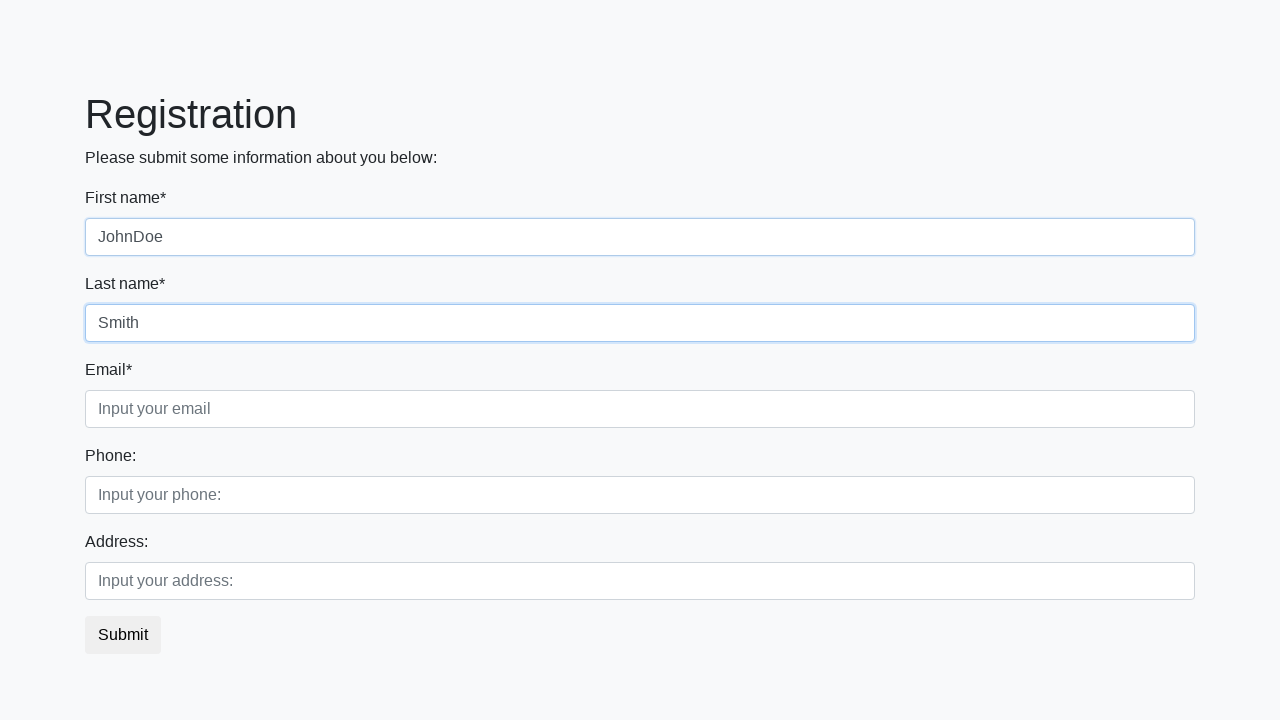

Filled email field with 'john.smith@testmail.com' on div.first_block input.third.form-control
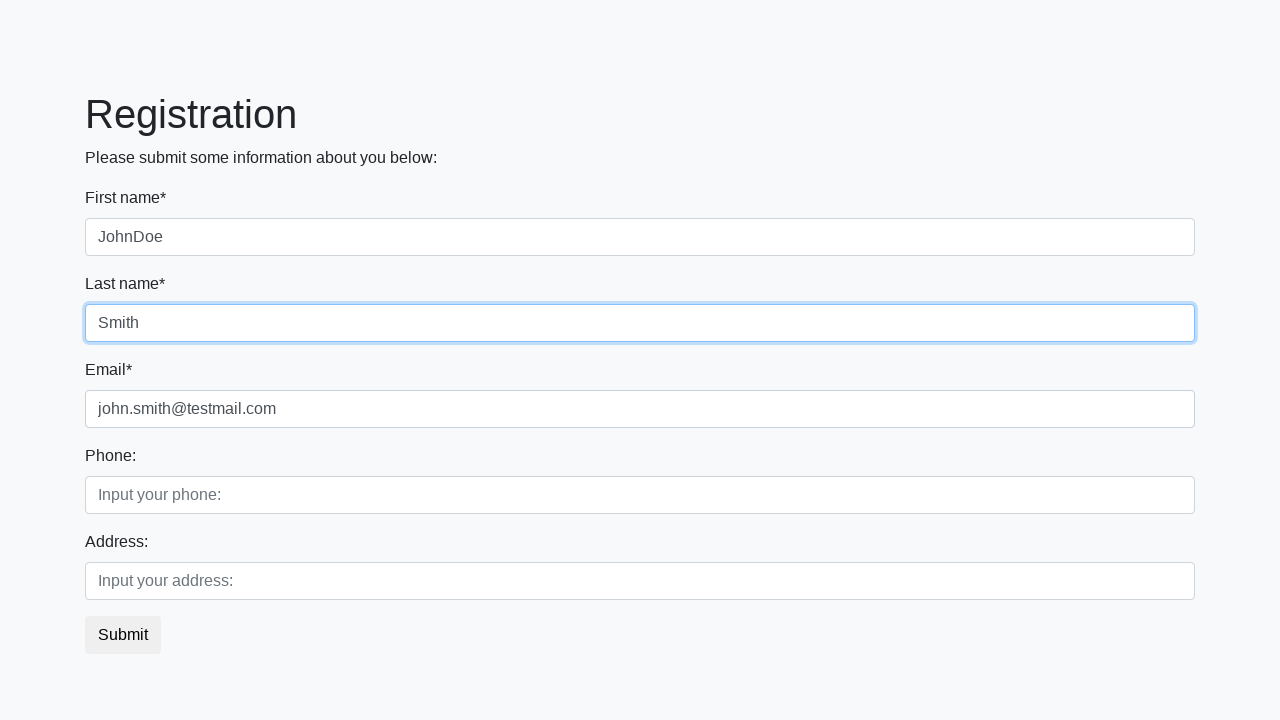

Clicked submit button to register at (123, 635) on button.btn
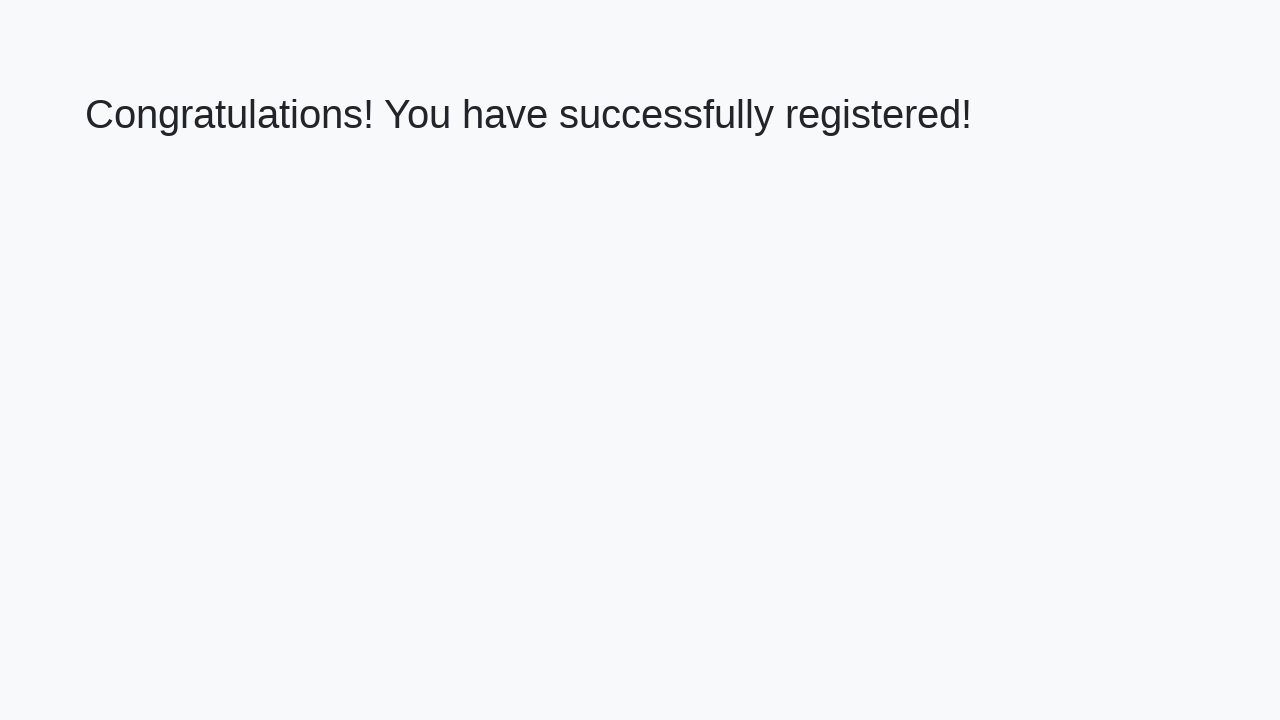

Success message element loaded
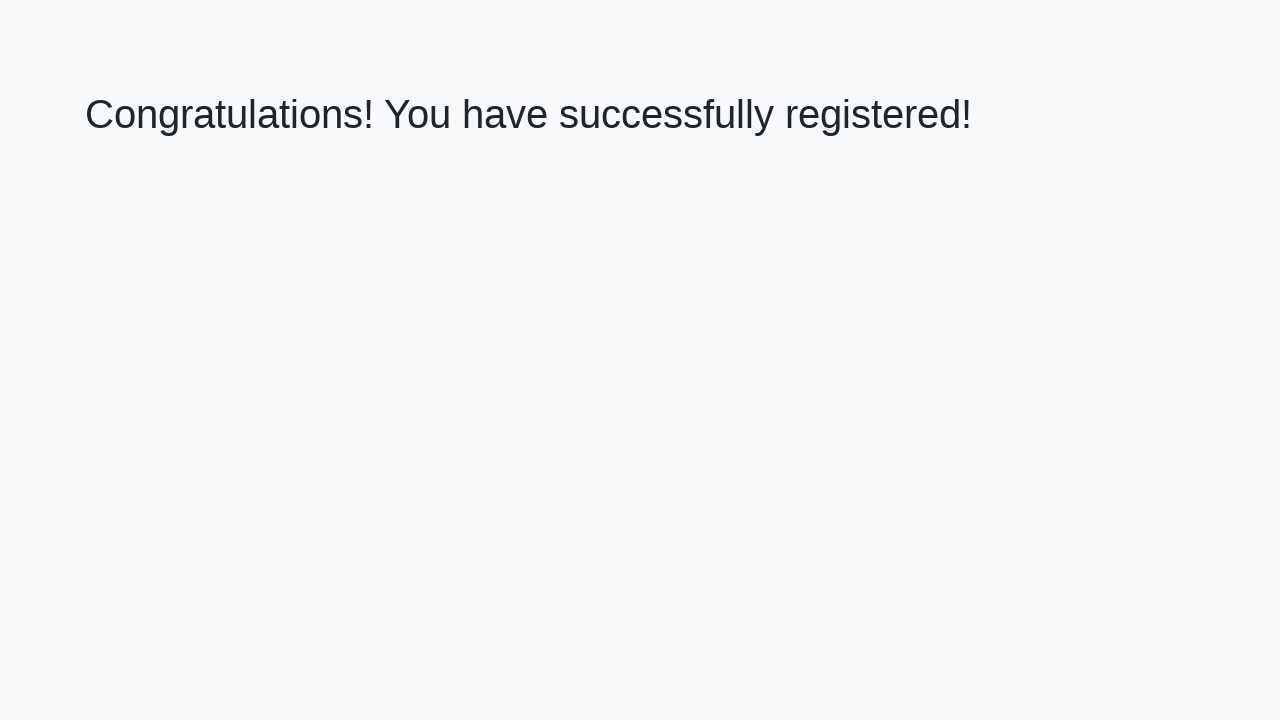

Retrieved success message text
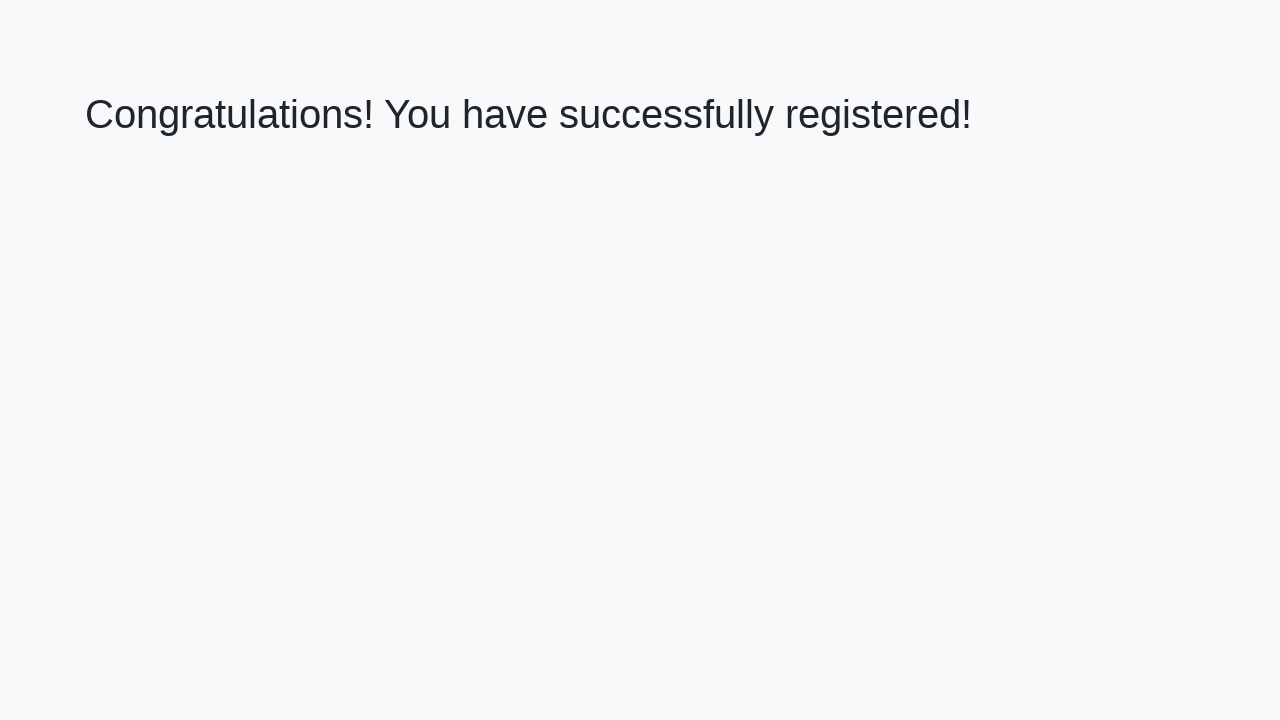

Verified success message matches expected text
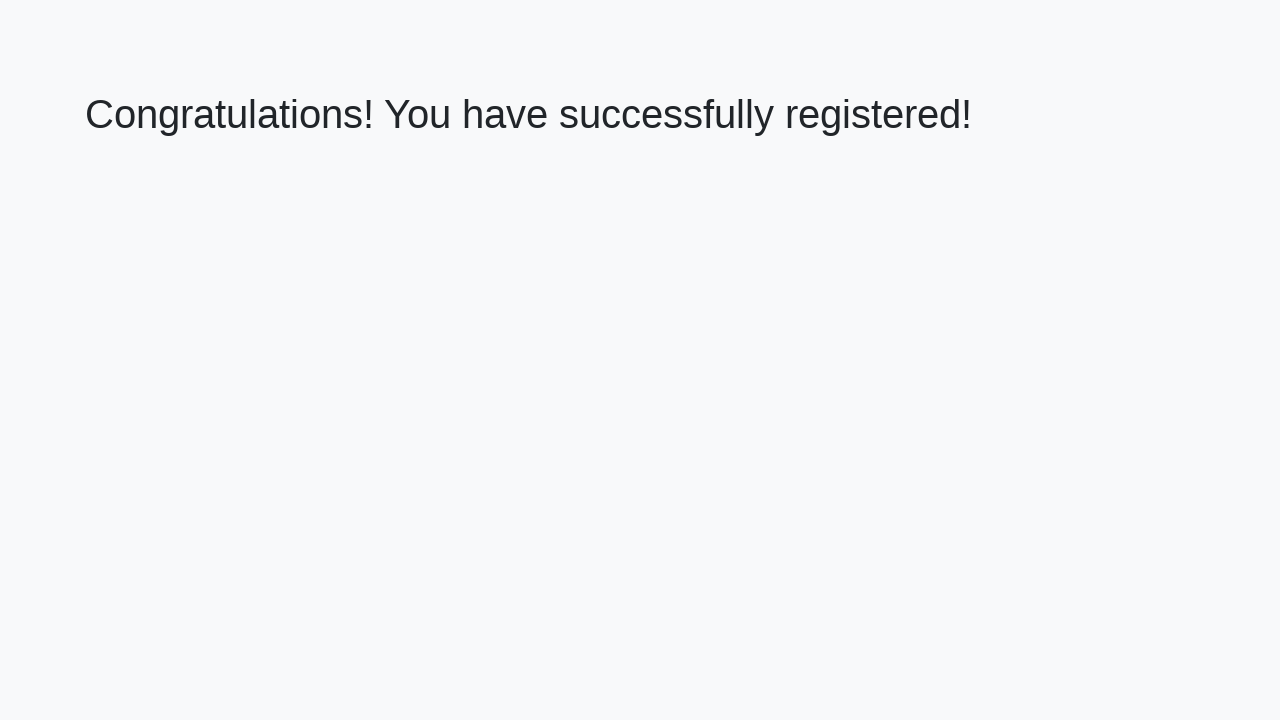

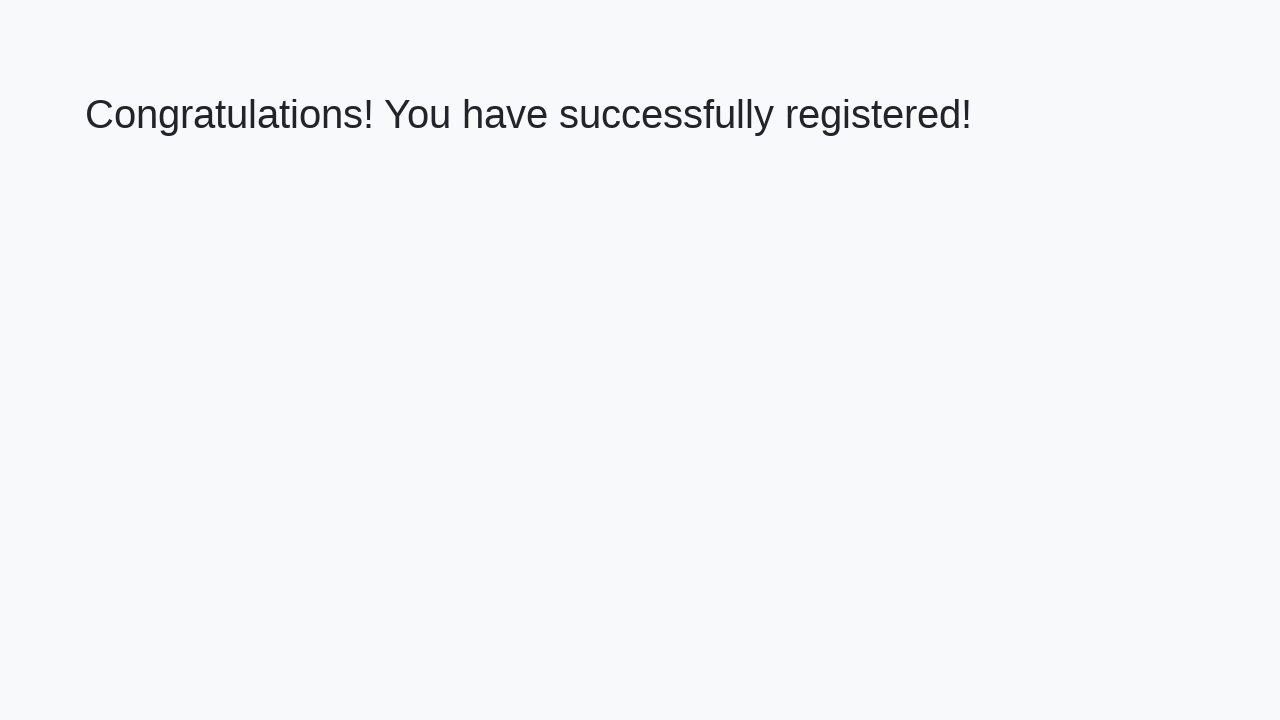